Clicks on Browse Languages menu and verifies the table column headers are "Language" and "Author"

Starting URL: http://www.99-bottles-of-beer.net/

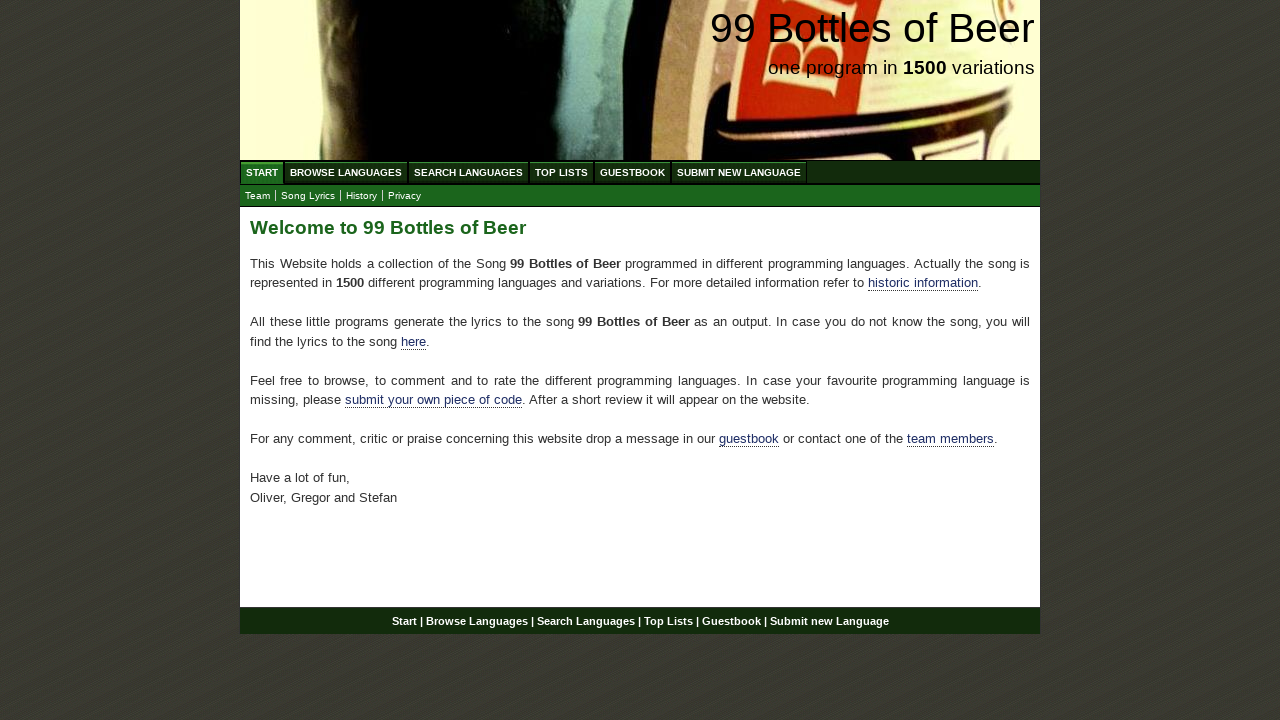

Clicked on Browse Languages menu item at (346, 172) on xpath=//body/div[@id='wrap']/div[@id='navigation']/ul[@id='menu']/li/a[@href='/a
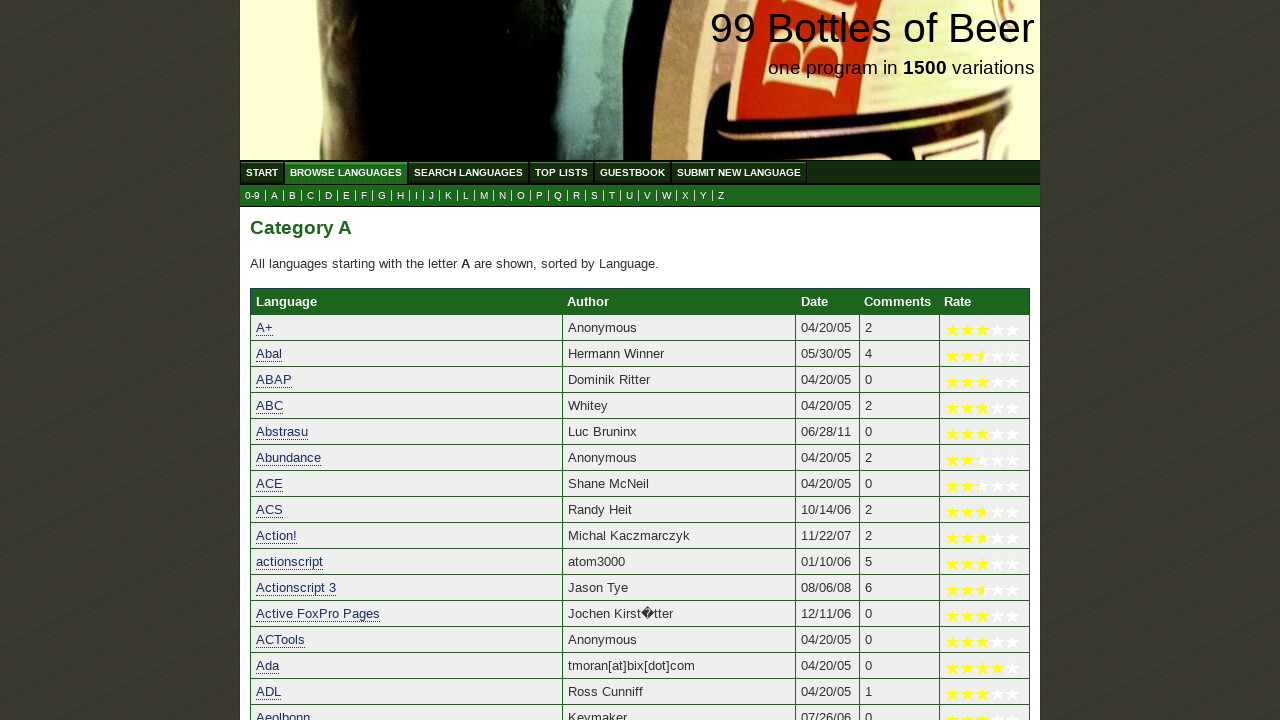

Located first column header element
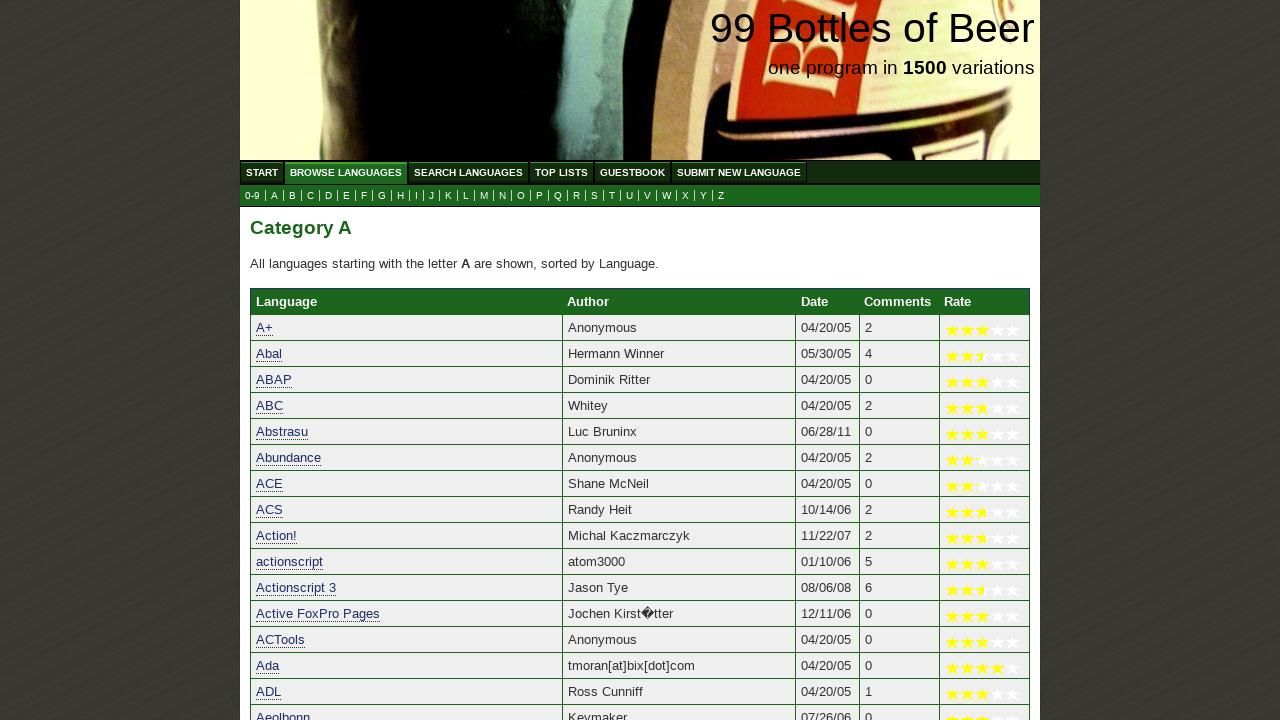

Waited for first column header to load
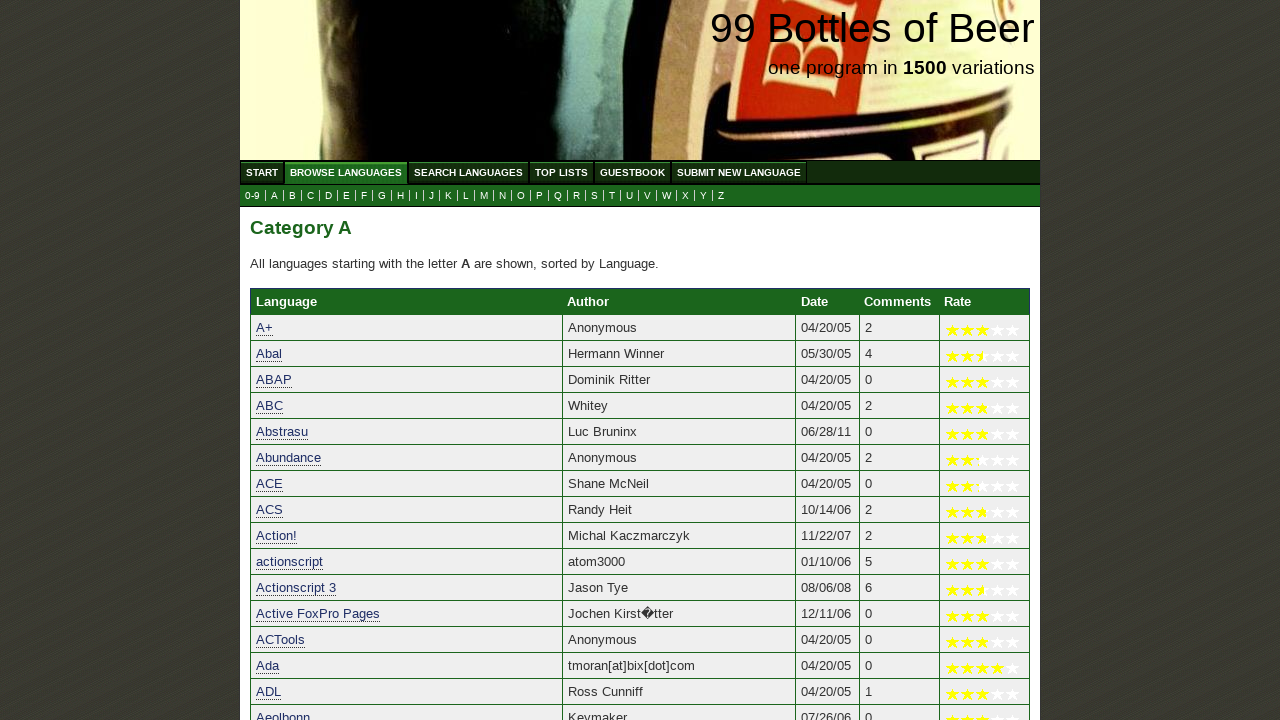

Verified first column header is 'Language'
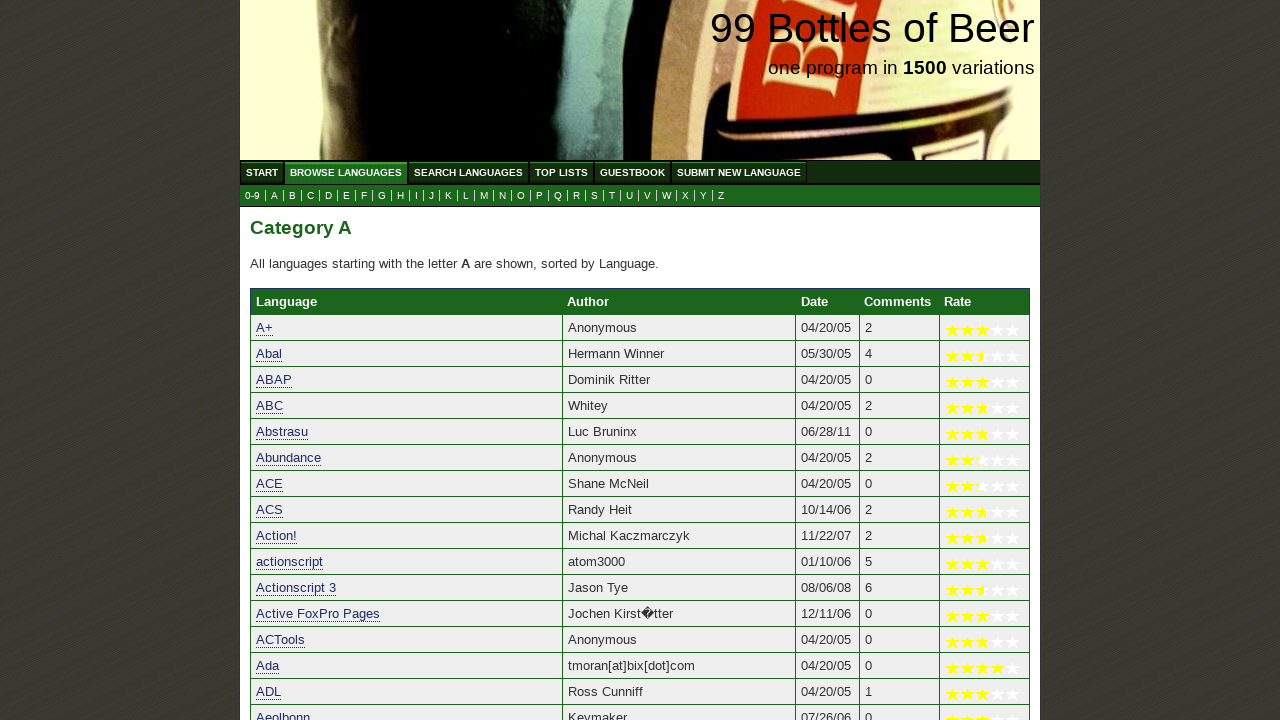

Located second column header element
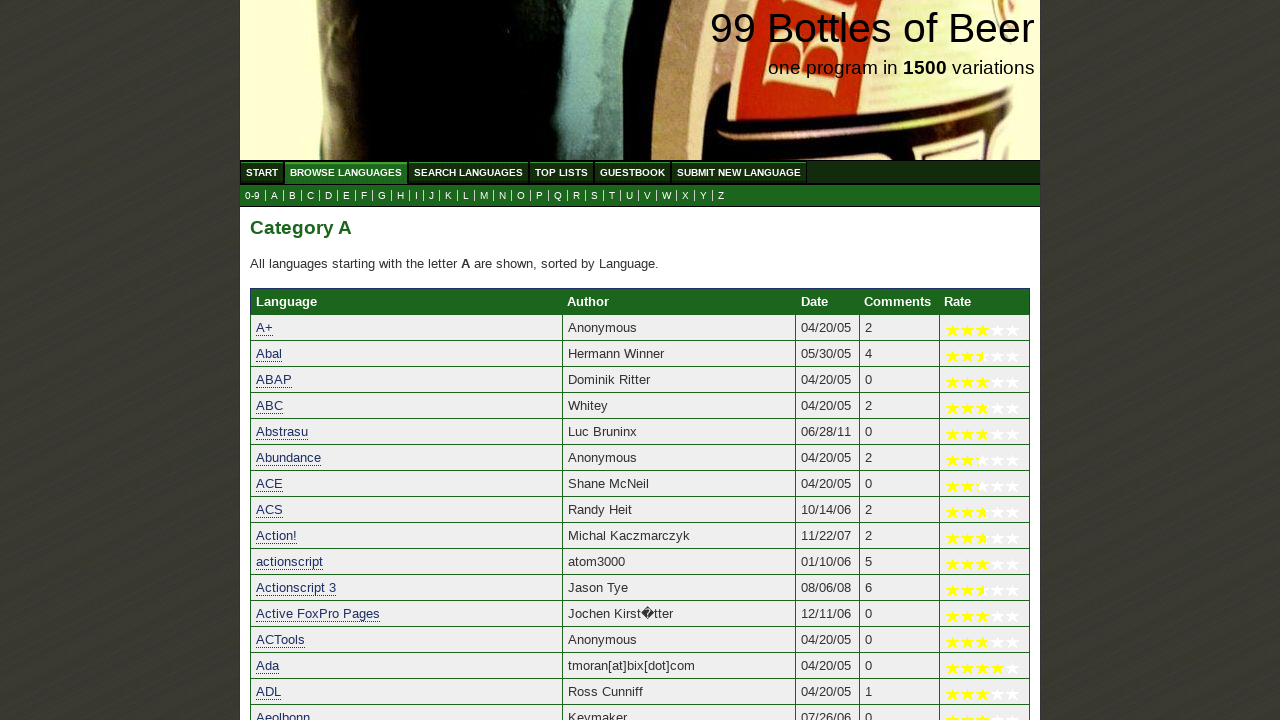

Verified second column header is 'Author'
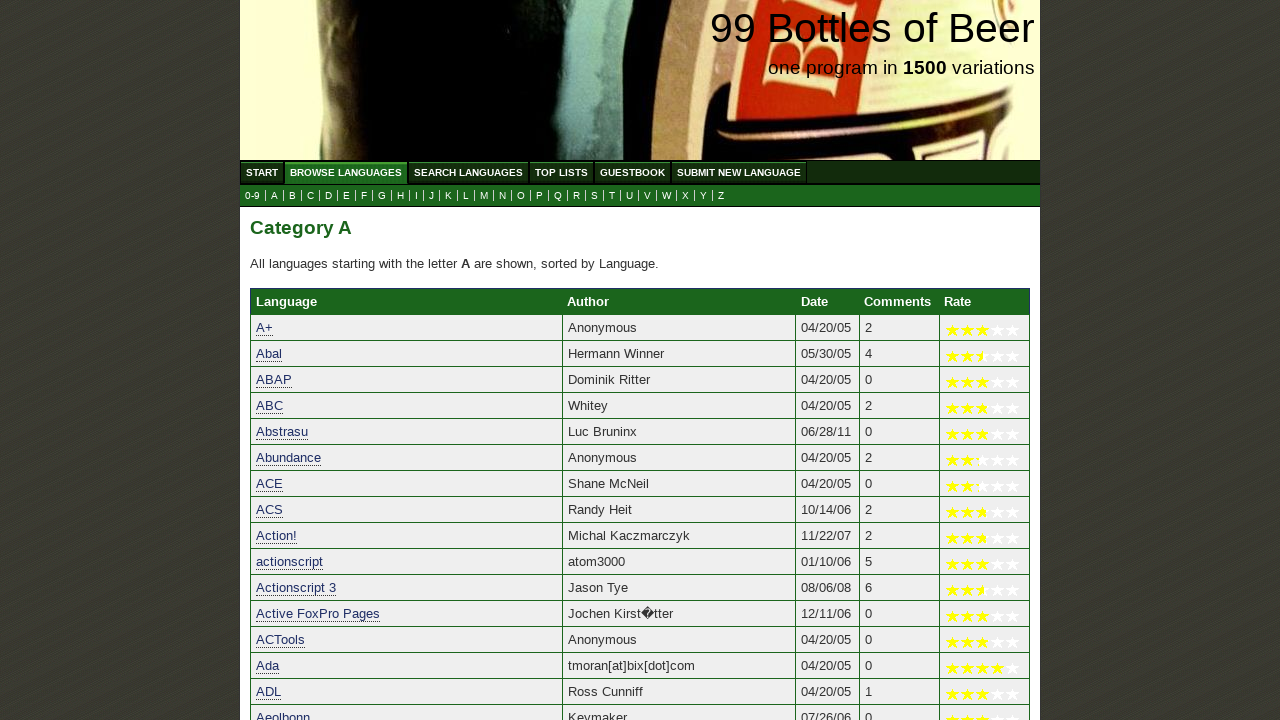

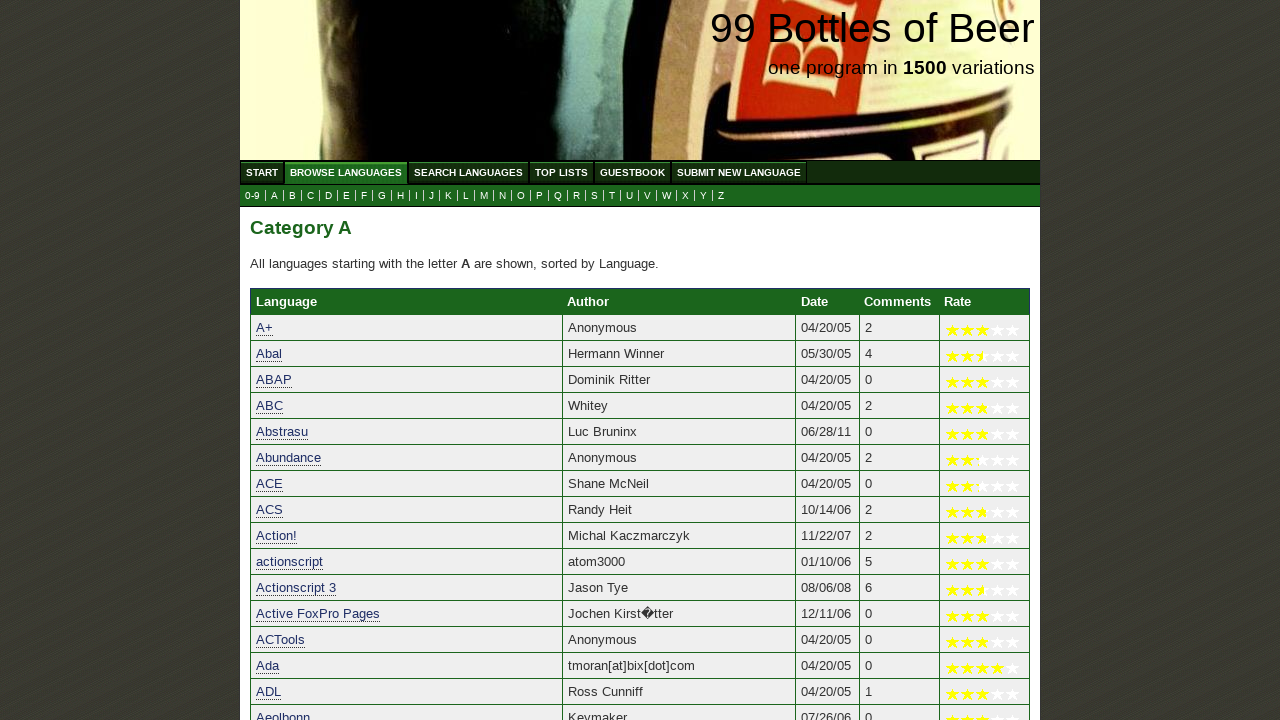